Tests iframe interaction by switching to a frame and verifying text content within it

Starting URL: https://demoqa.com/frames

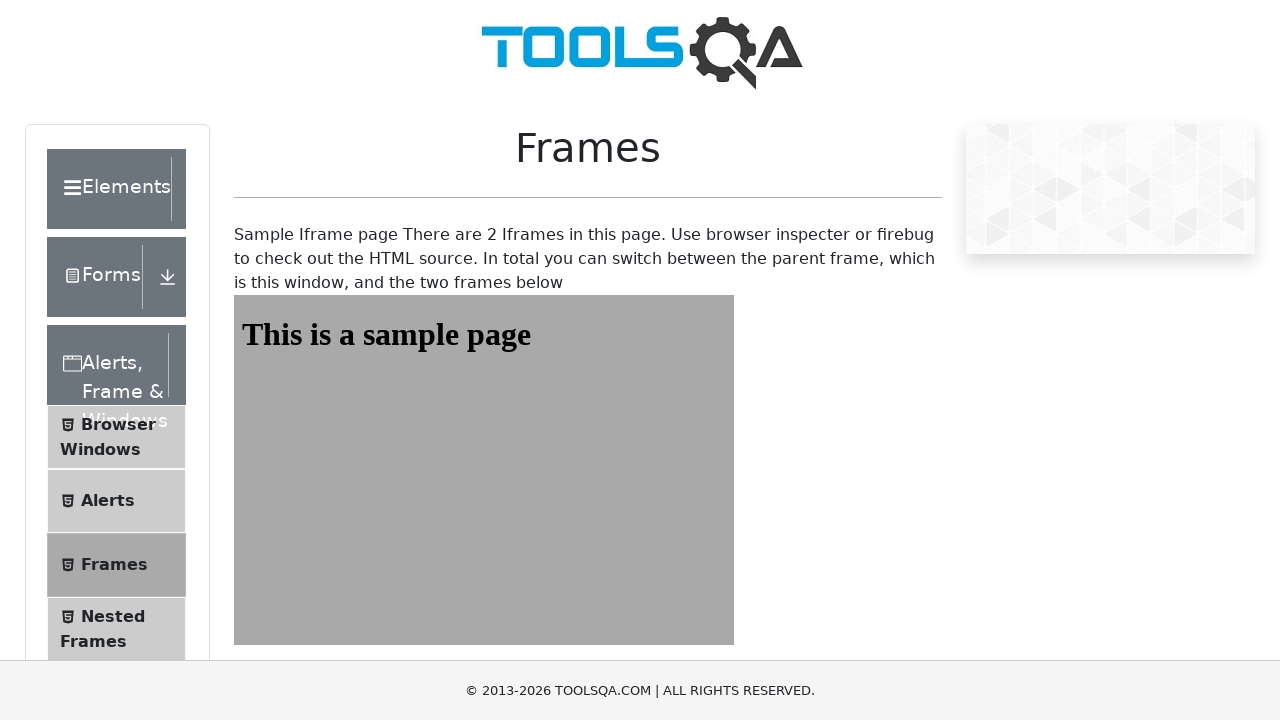

Navigated to DemoQA frames page
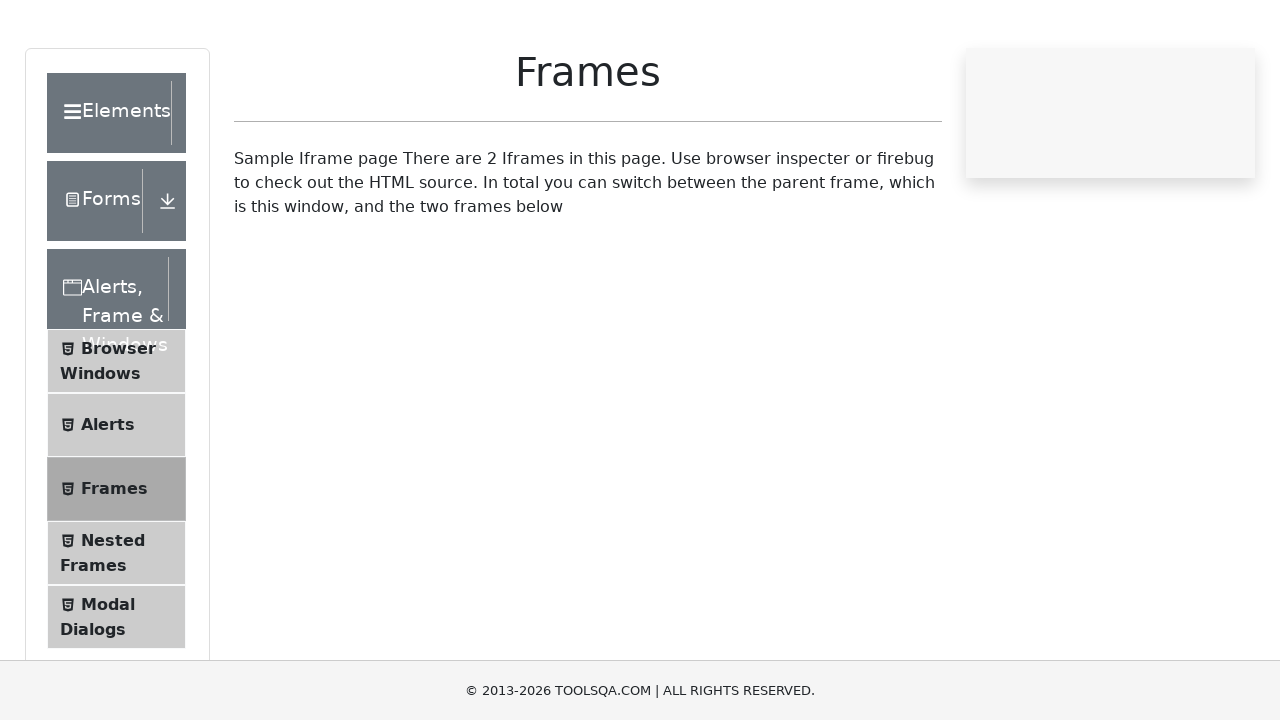

Switched to 'frame1' iframe
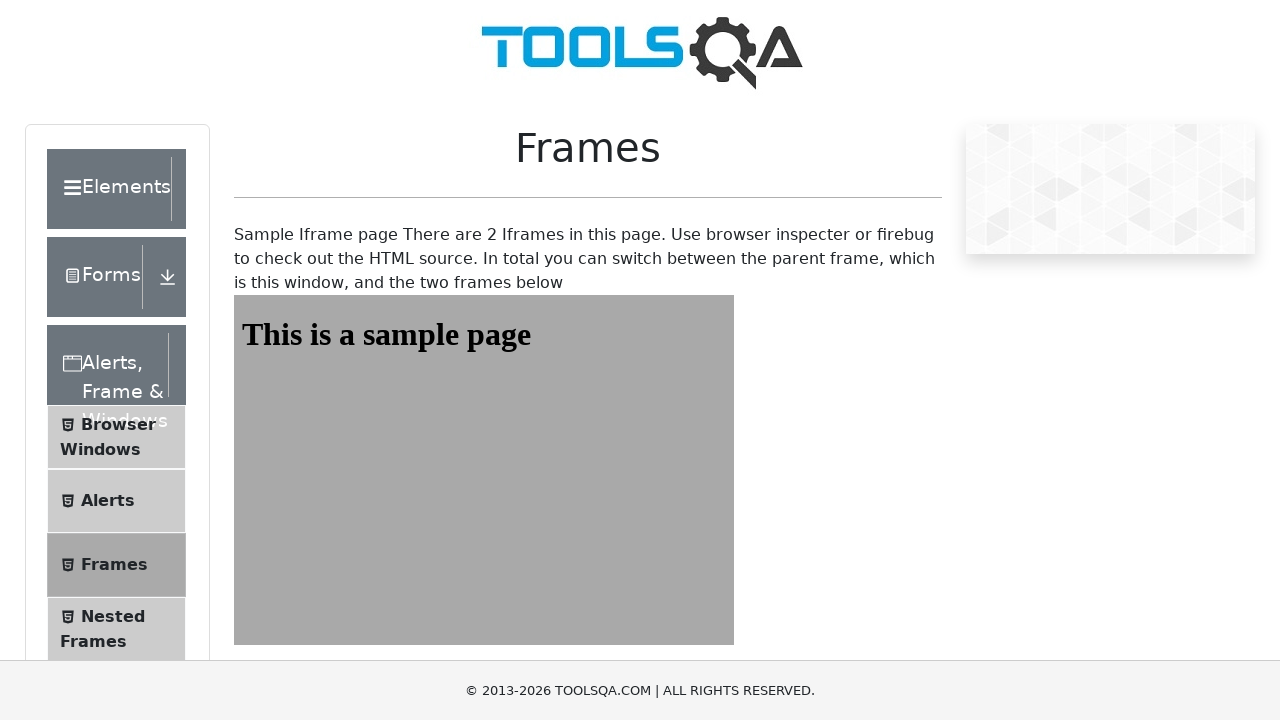

Located heading element with id 'sampleHeading' in iframe
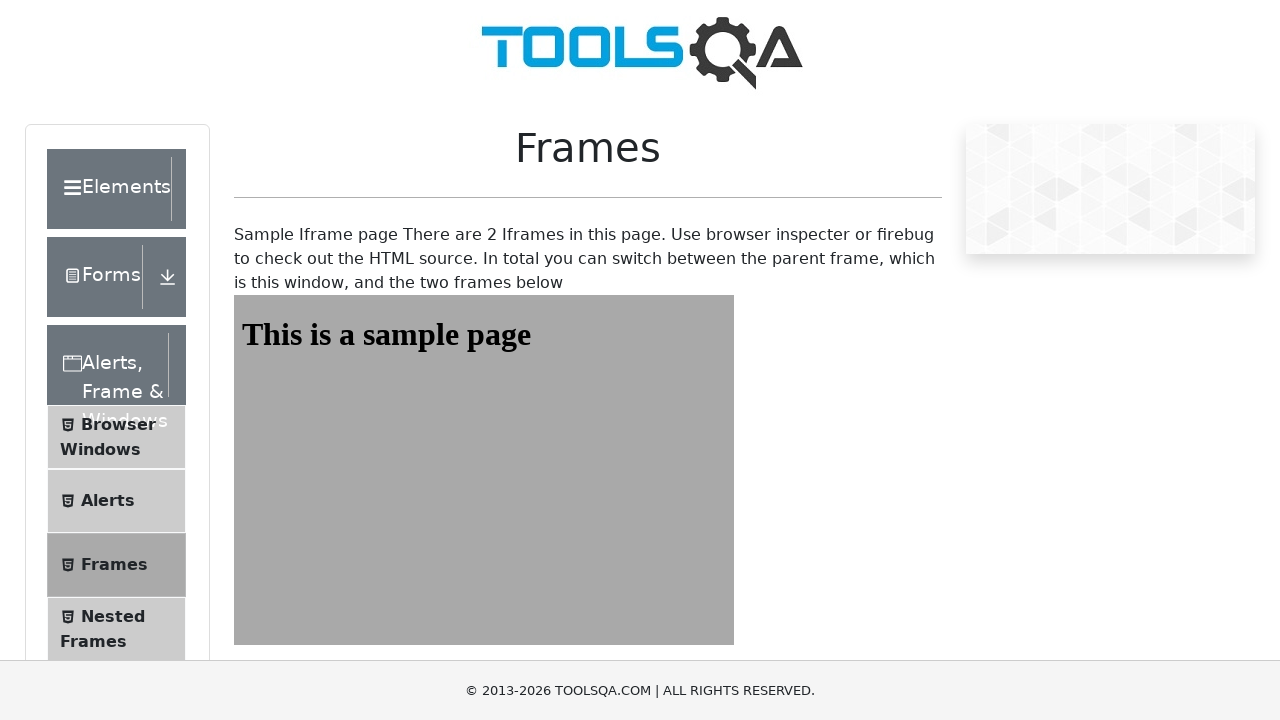

Waited for heading element to be ready
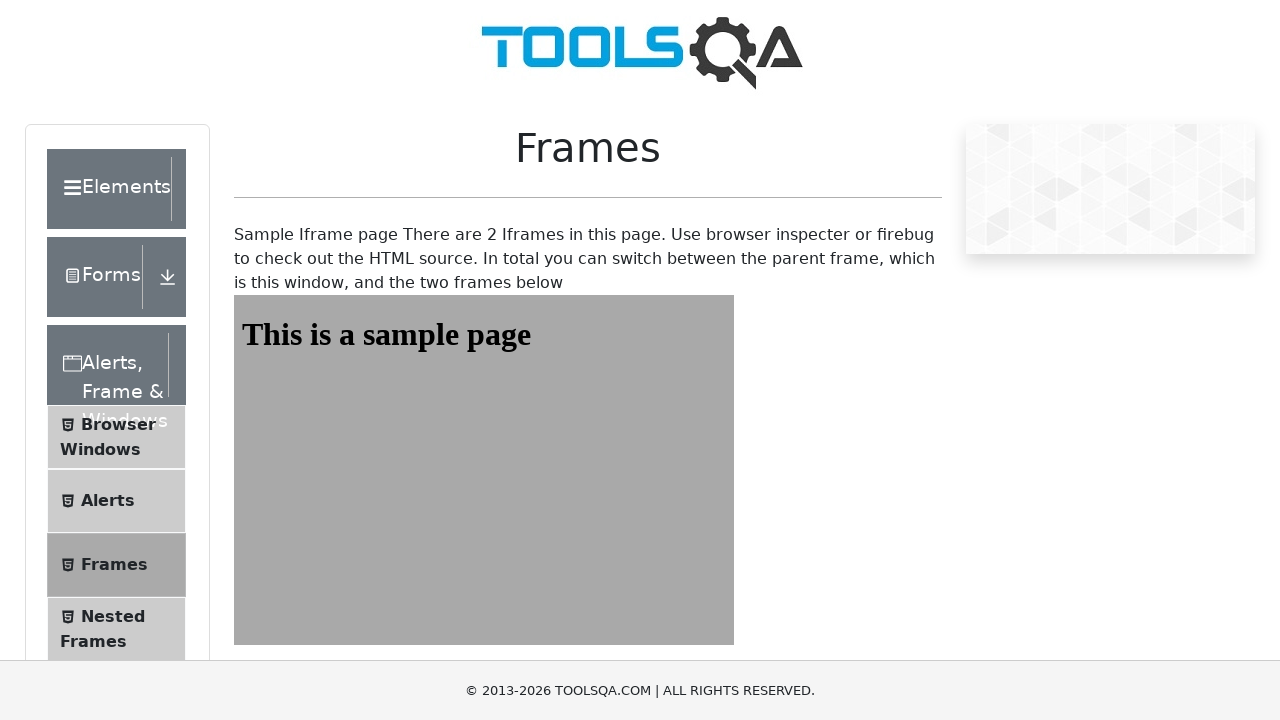

Retrieved heading text content: 'This is a sample page'
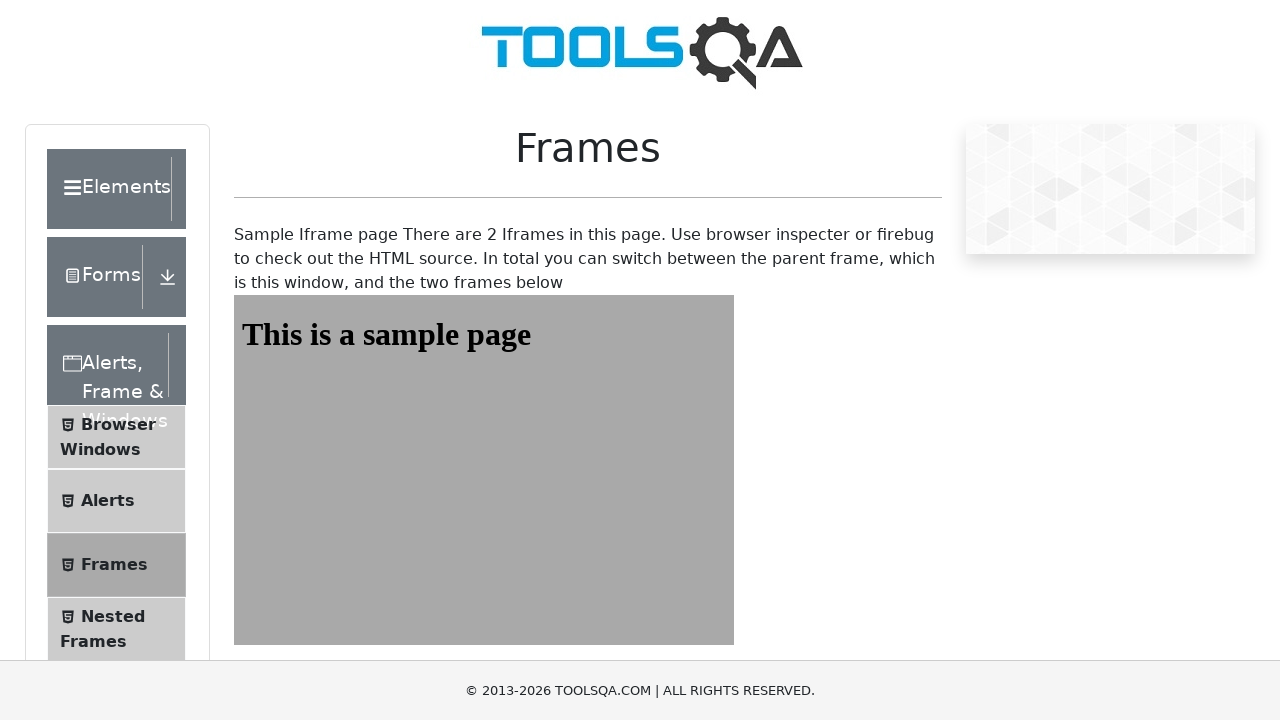

Verified heading contains expected text 'This is a sample page'
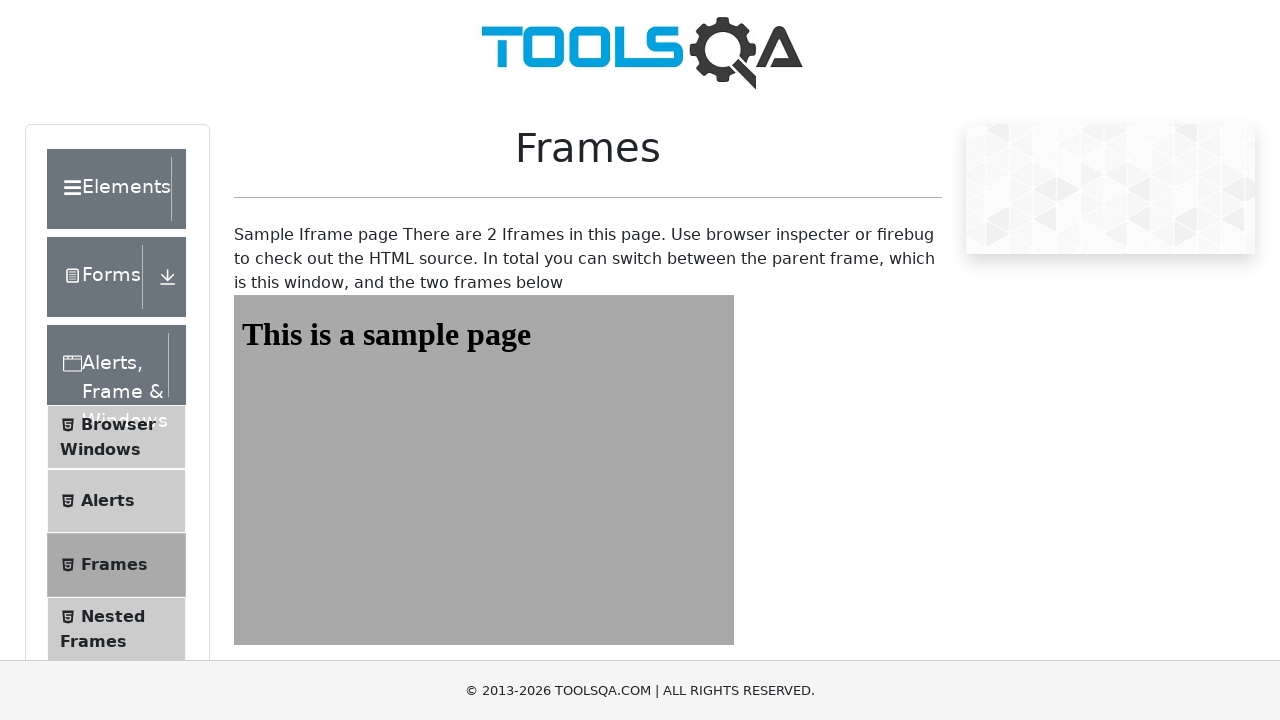

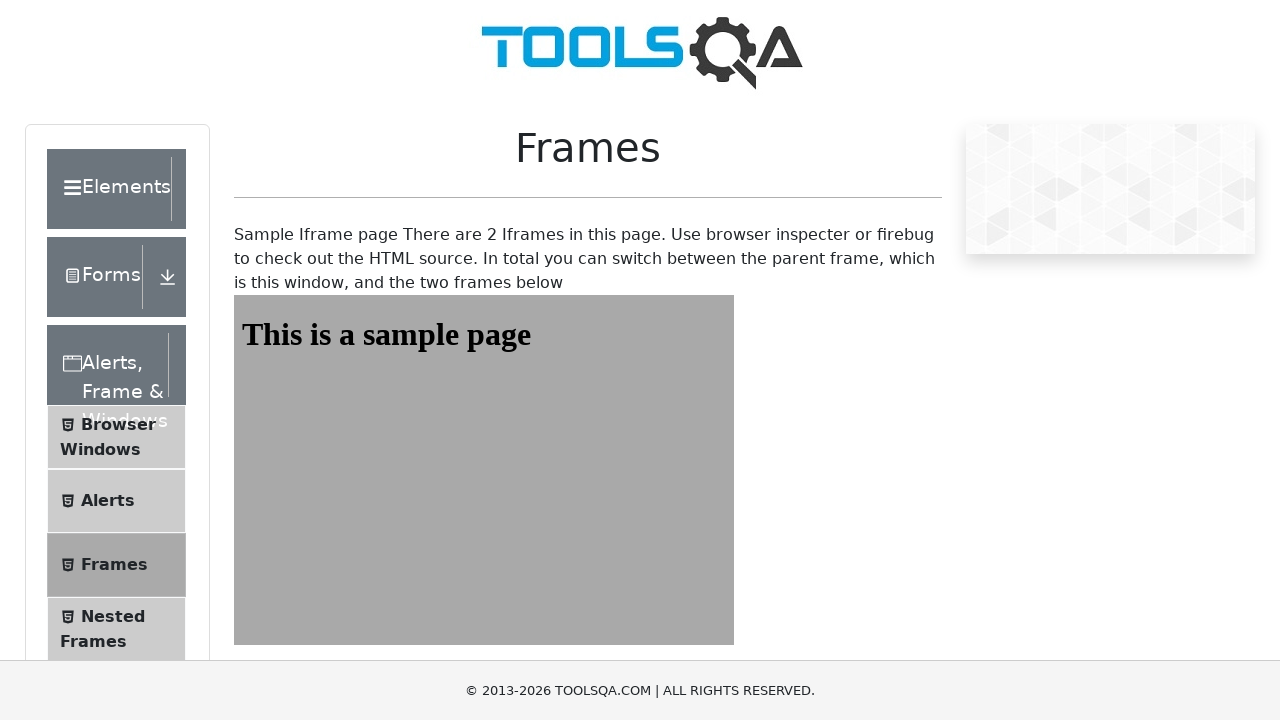